Navigates to Microsoft Learn documentation page and verifies the page loads by checking its title

Starting URL: https://learn.microsoft.com/en-us/

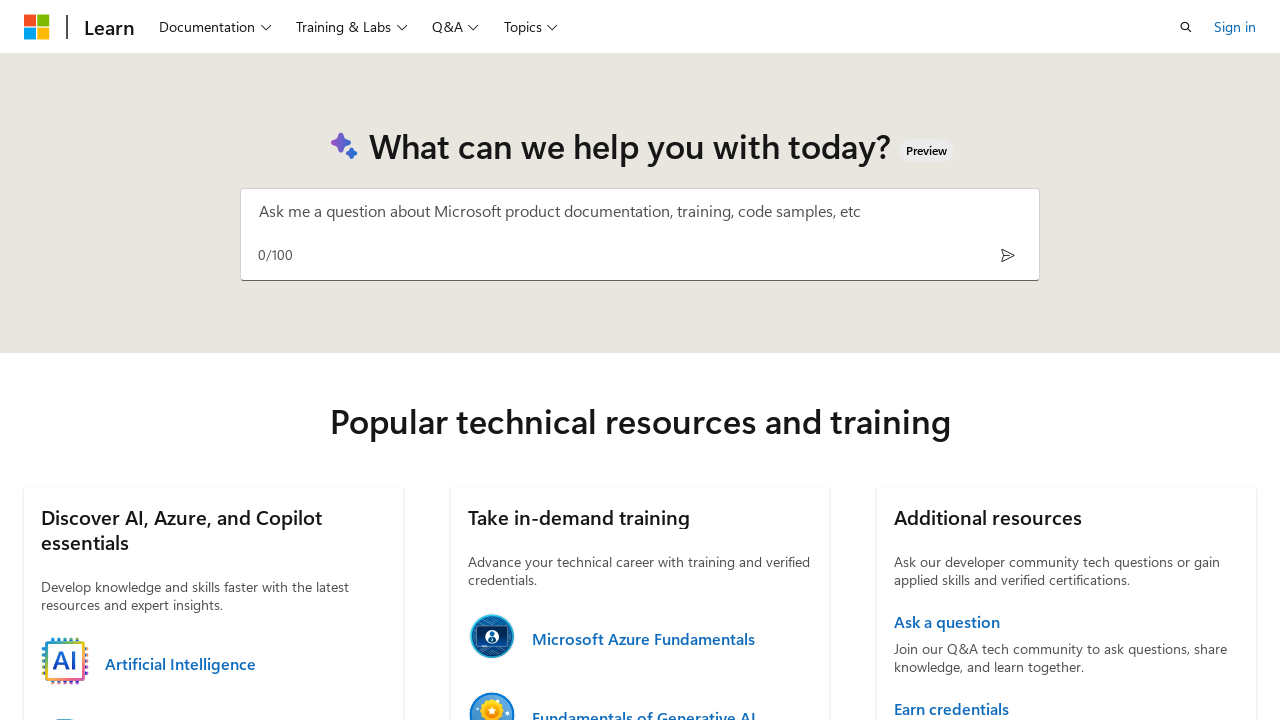

Navigated to Microsoft Learn documentation homepage
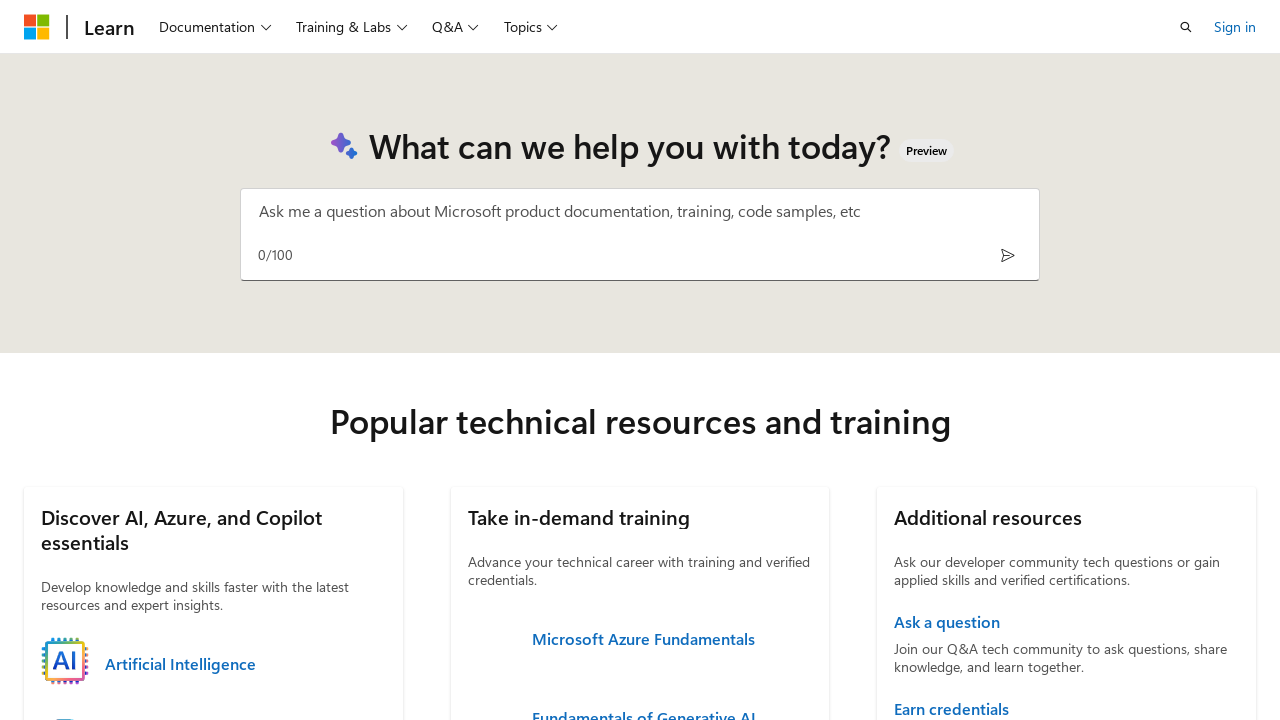

Page reached domcontentloaded state
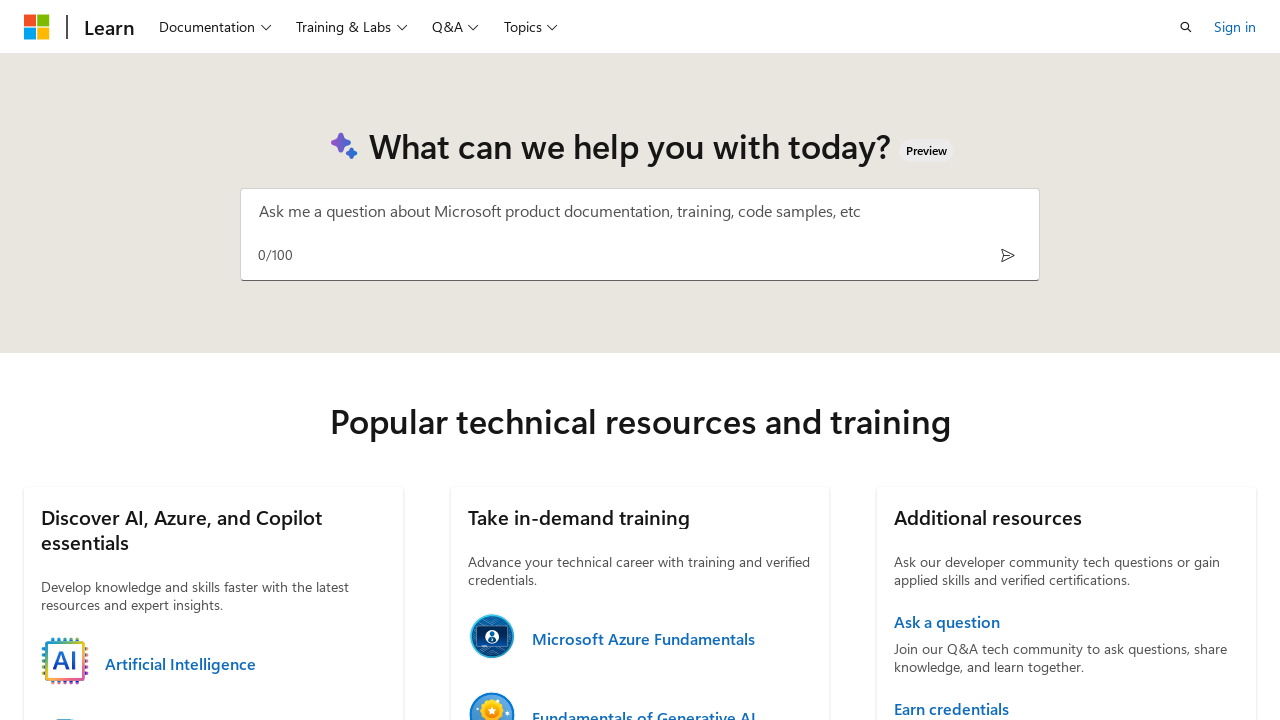

Retrieved page title: Microsoft Learn: Build skills that open doors in your career
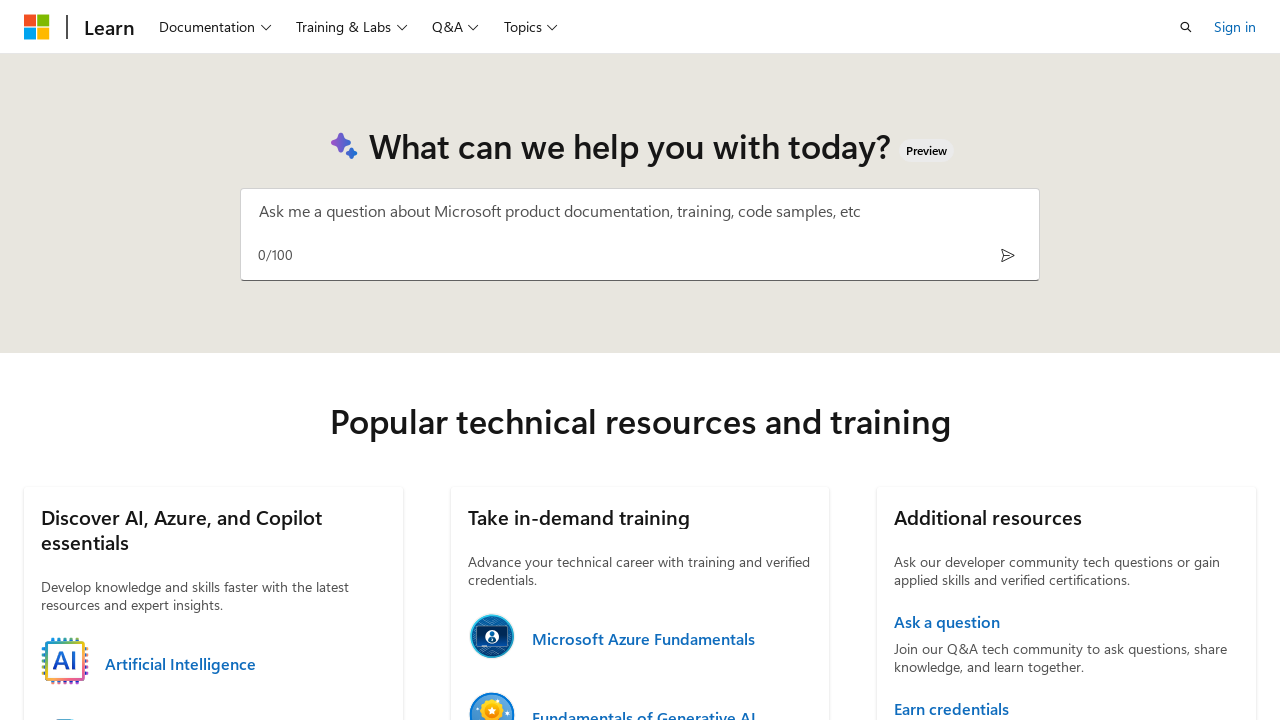

Printed page title to console
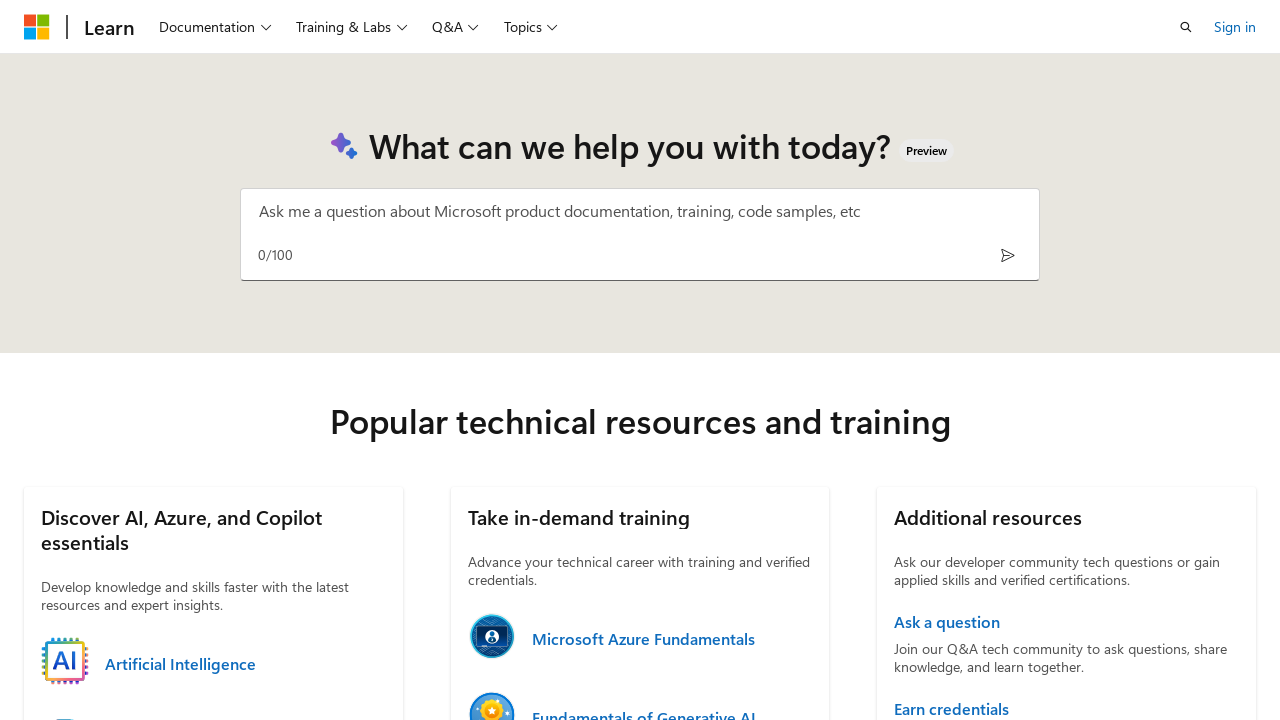

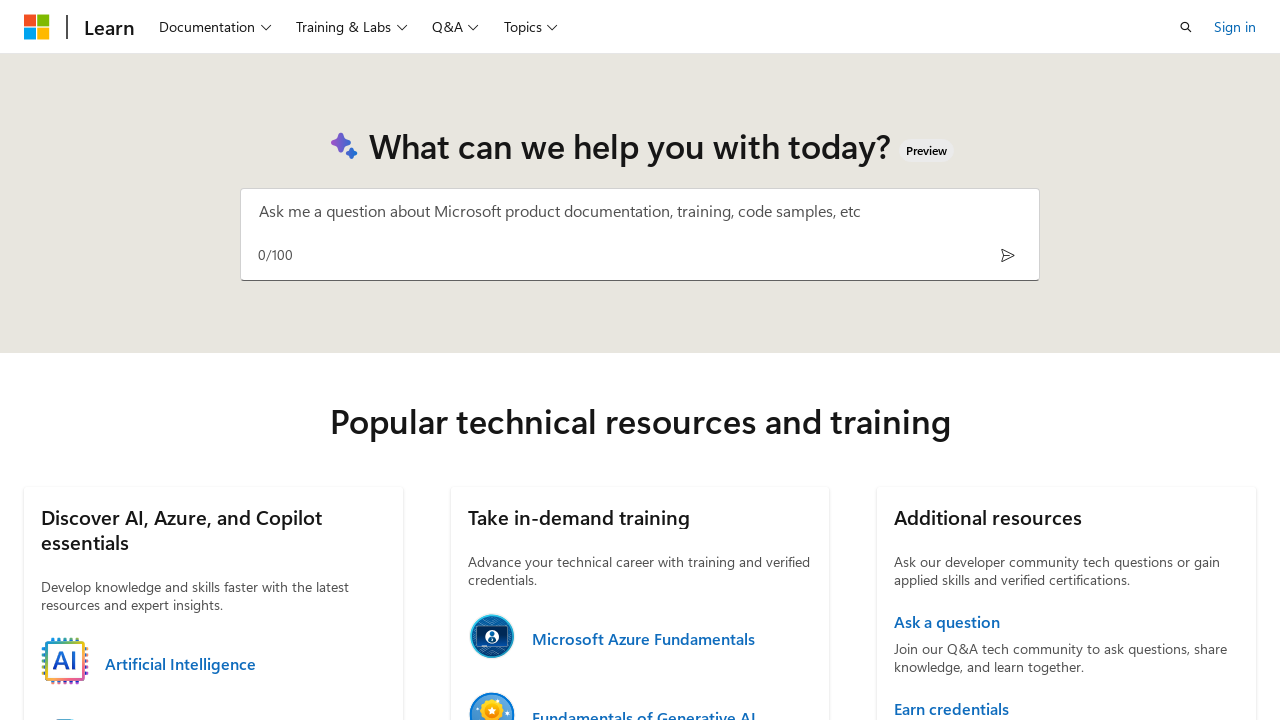